Tests window switching functionality by clicking a button to open a new tab, switching to the new tab, and then switching back to the original window

Starting URL: https://formy-project.herokuapp.com/switch-window

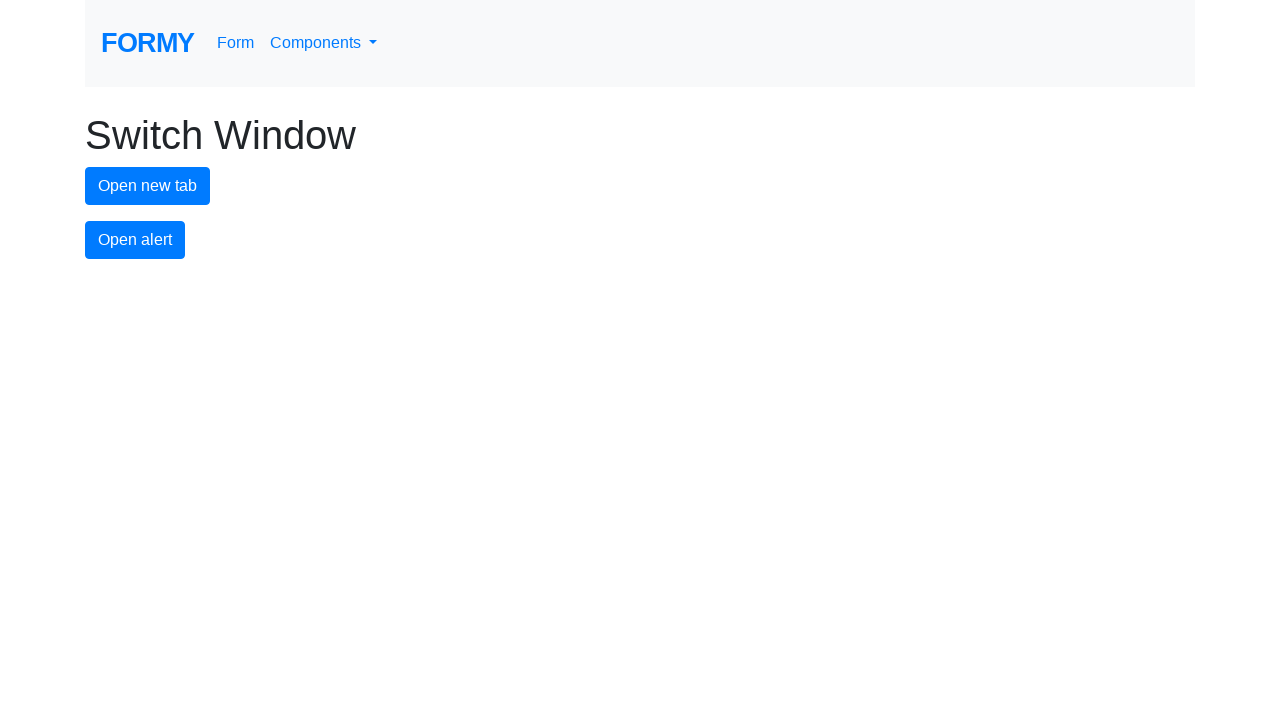

Clicked the new tab button to open a new window at (148, 186) on #new-tab-button
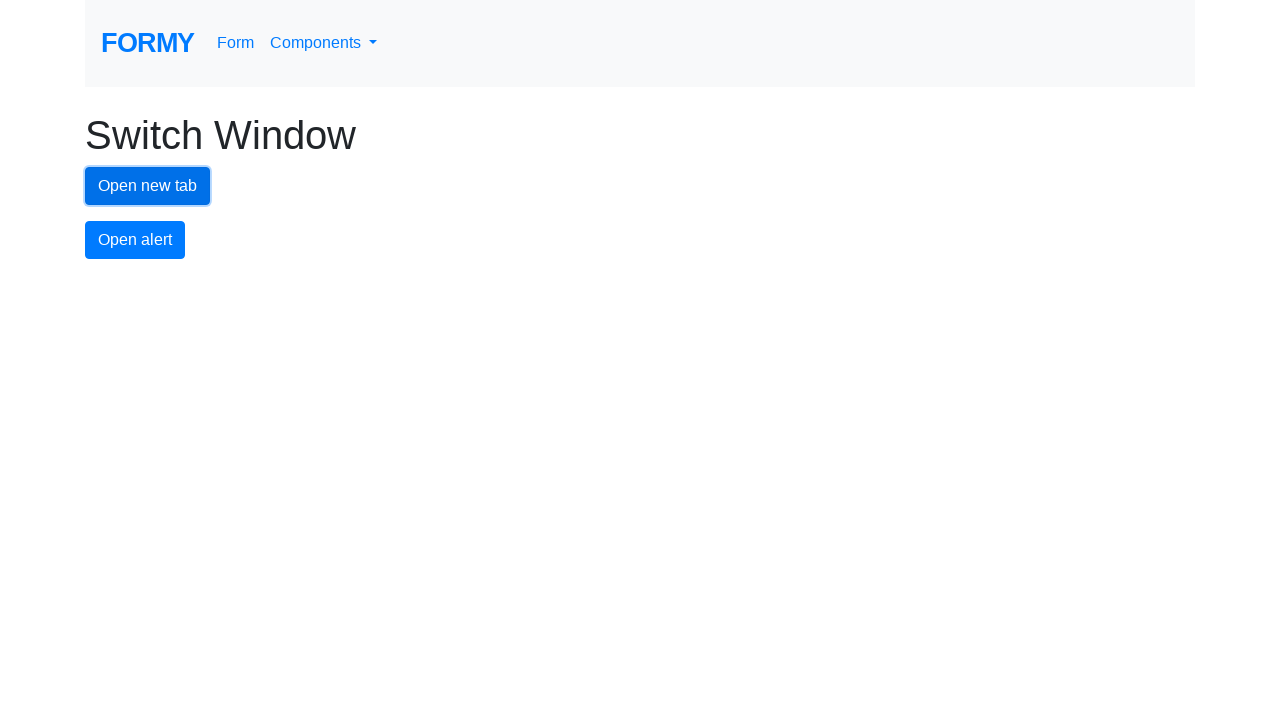

Waited for new tab to open
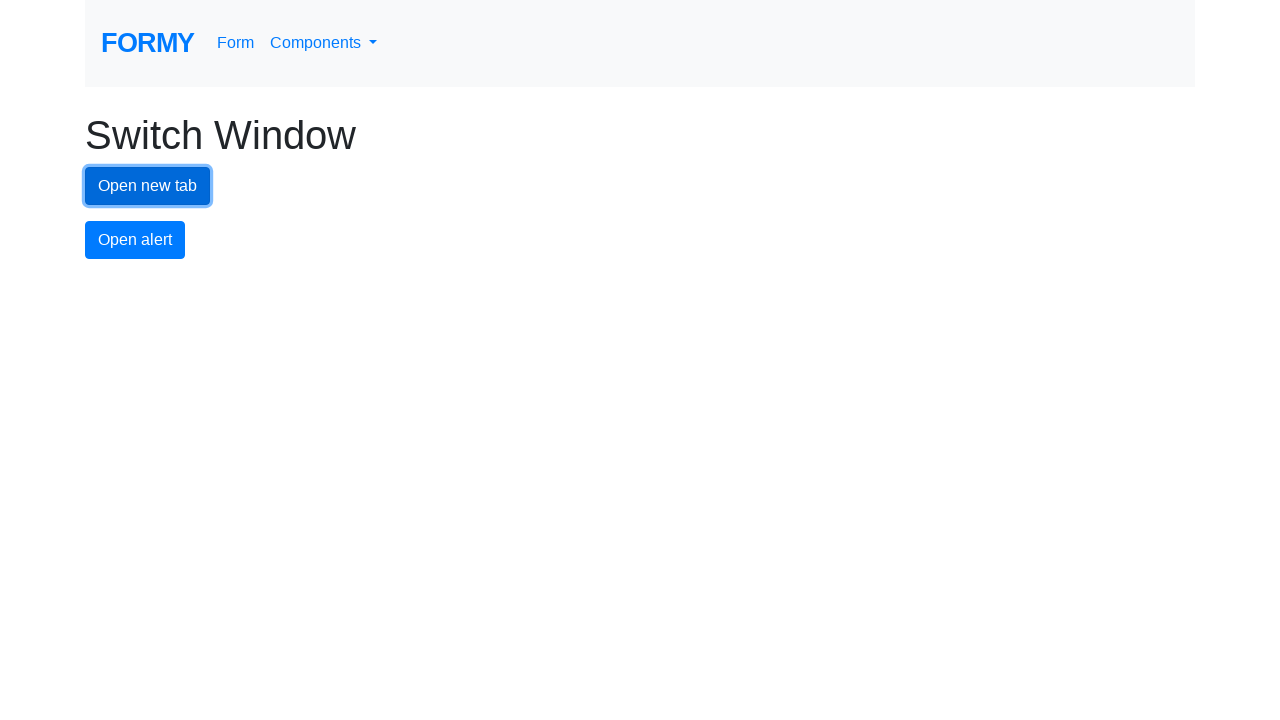

Retrieved all pages in the browser context
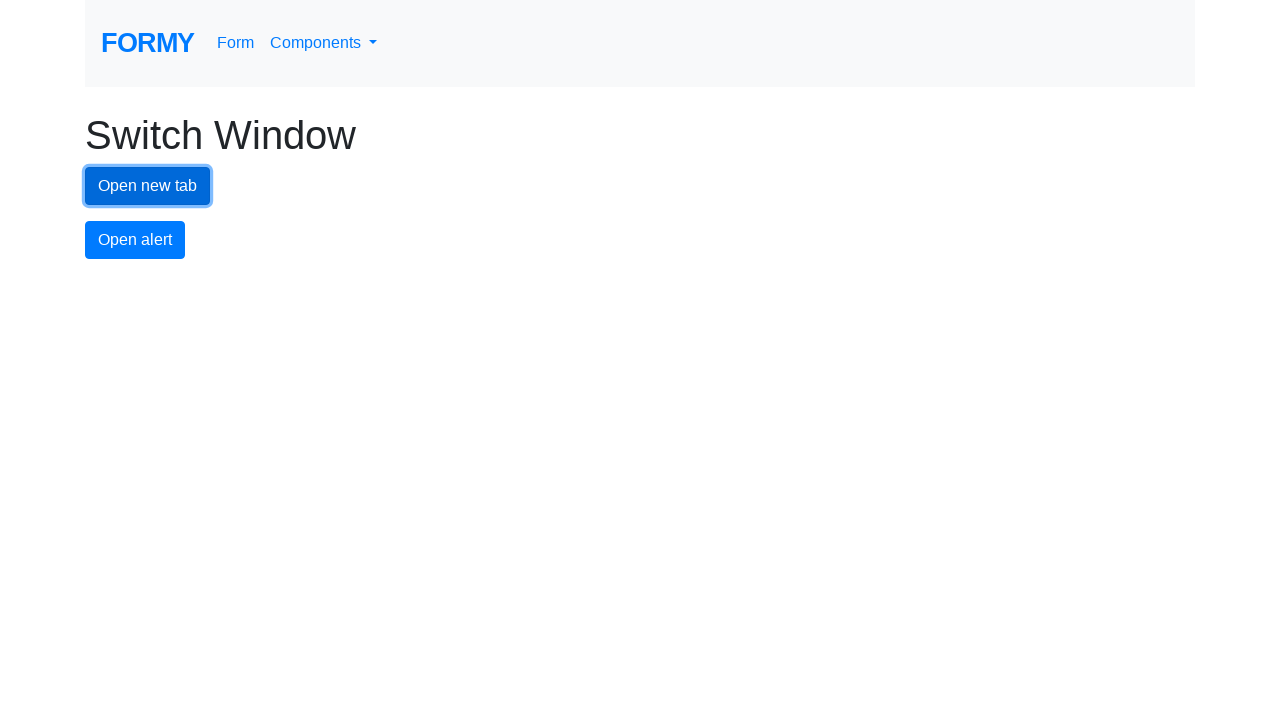

Switched to the newly opened tab
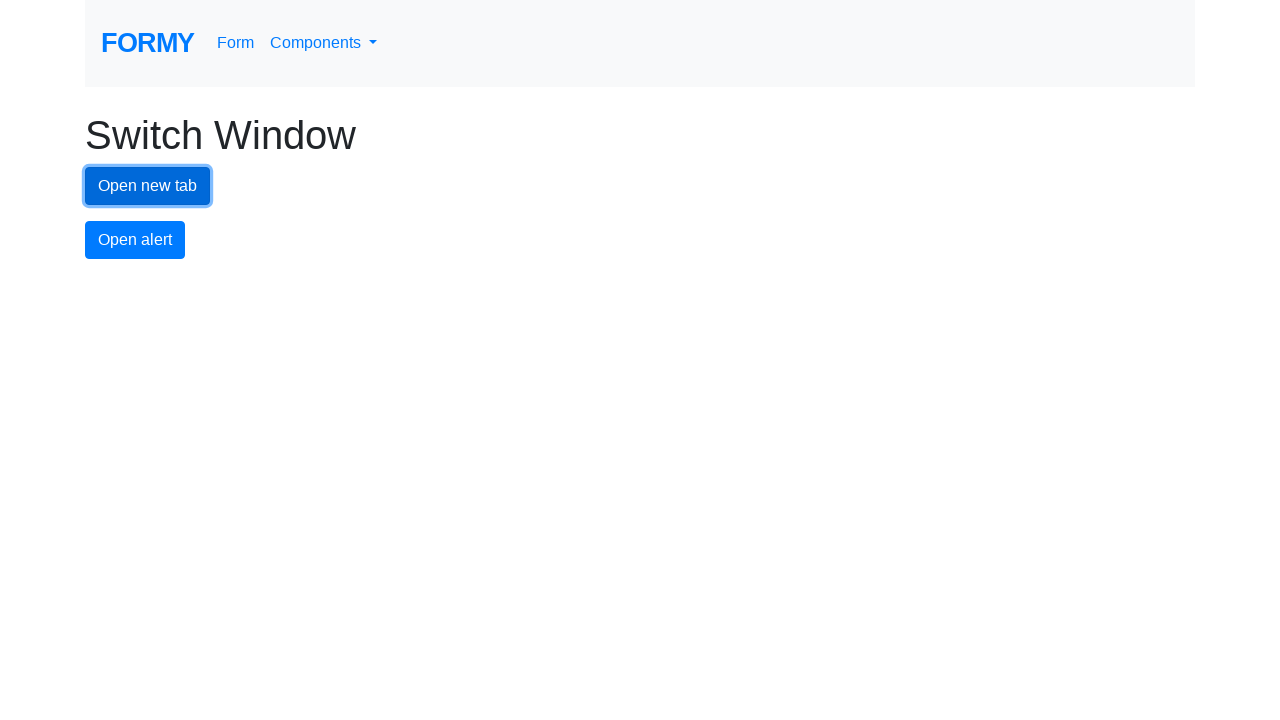

Switched back to the original window
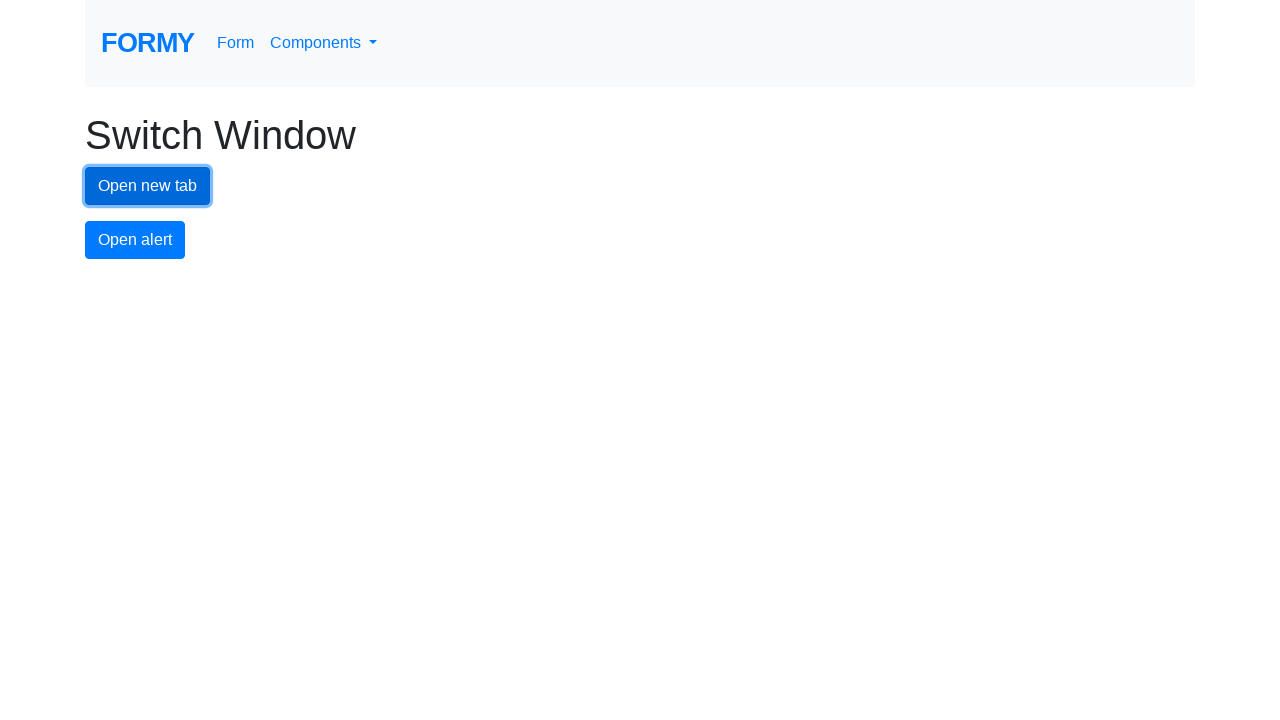

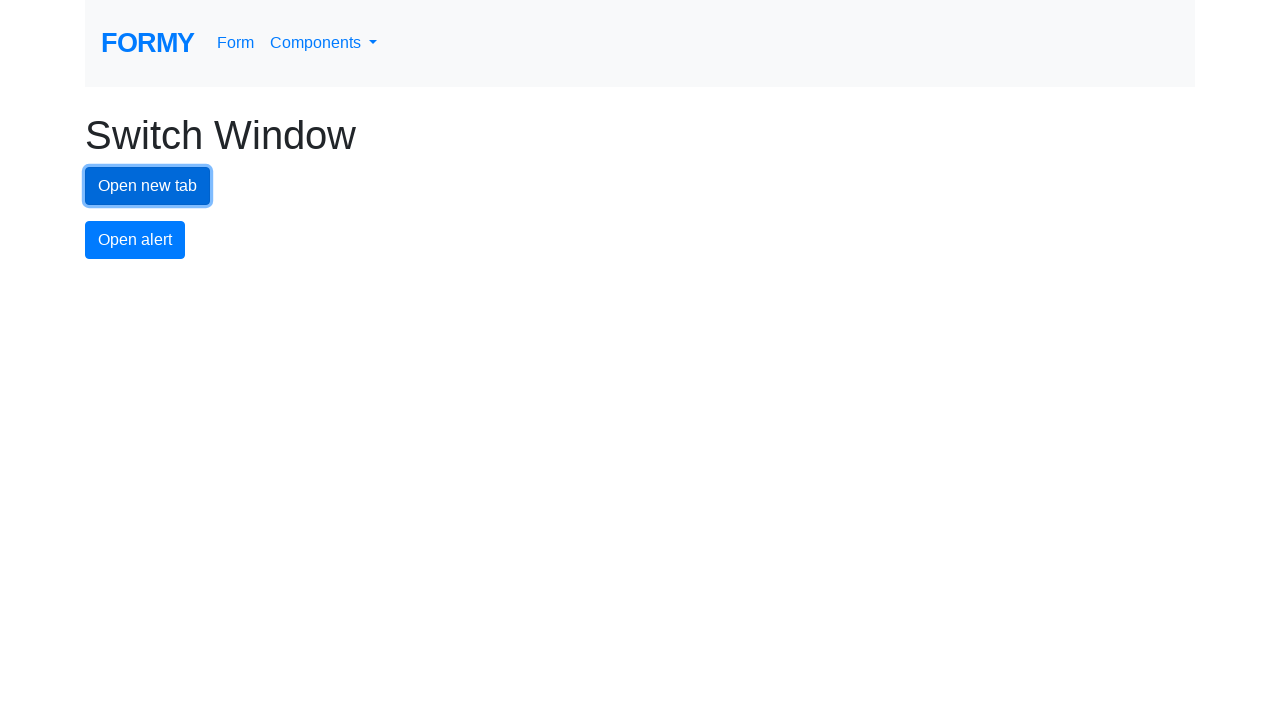